Tests mouse wheel scroll functionality by scrolling down the page

Starting URL: https://practice.cydeo.com/

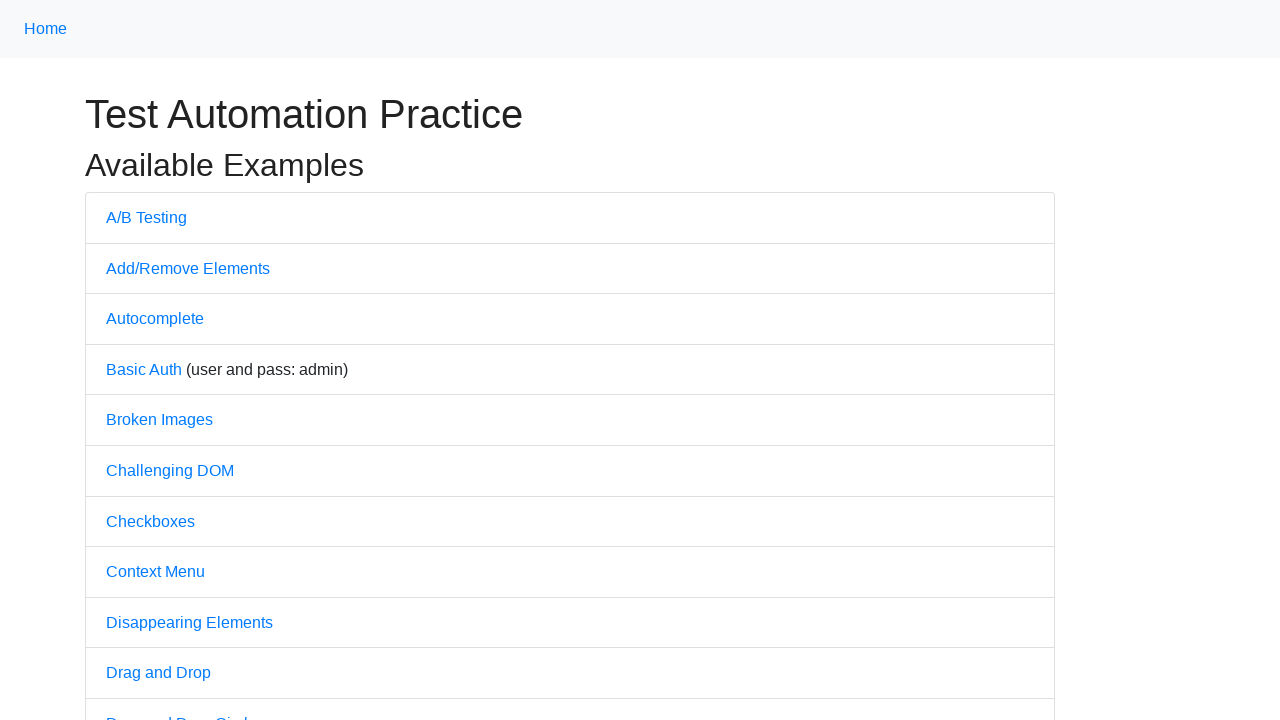

Scrolled down the page using mouse wheel
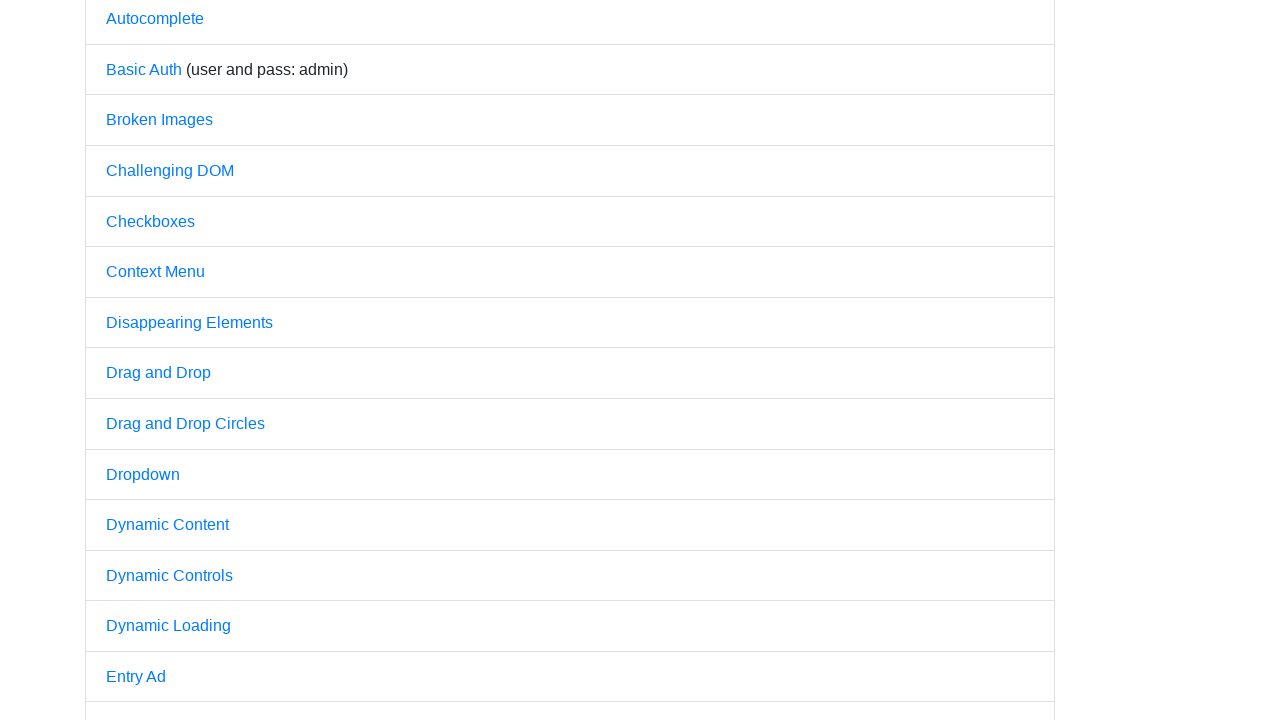

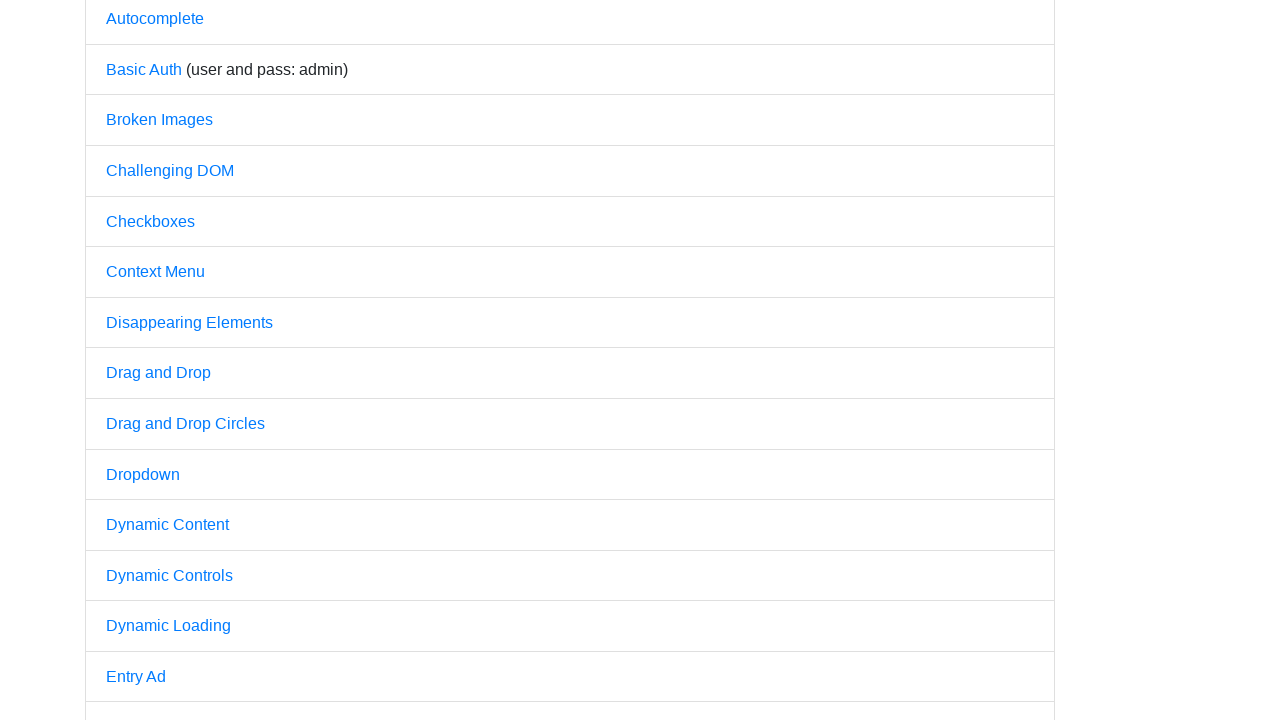